Opens the Spotify homepage and maximizes the browser window. This is a basic browser automation test that verifies the page loads successfully.

Starting URL: https://open.spotify.com

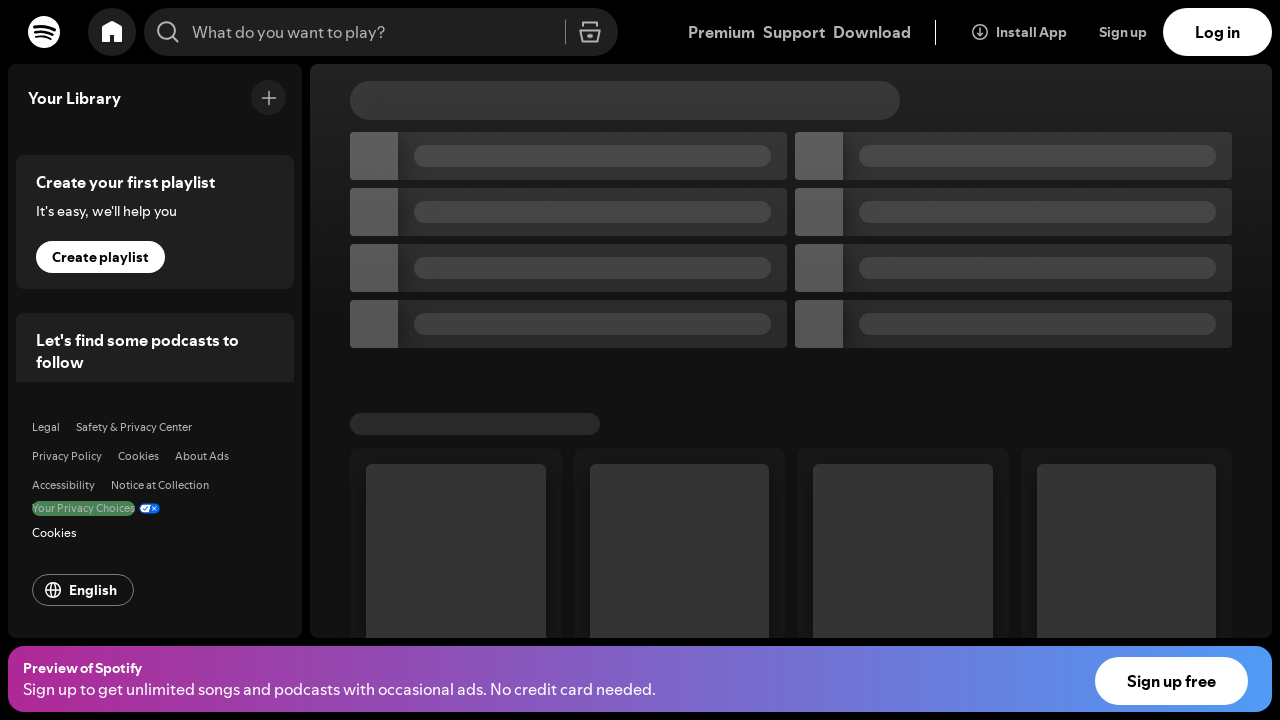

Set viewport size to 1920x1080 to maximize browser window
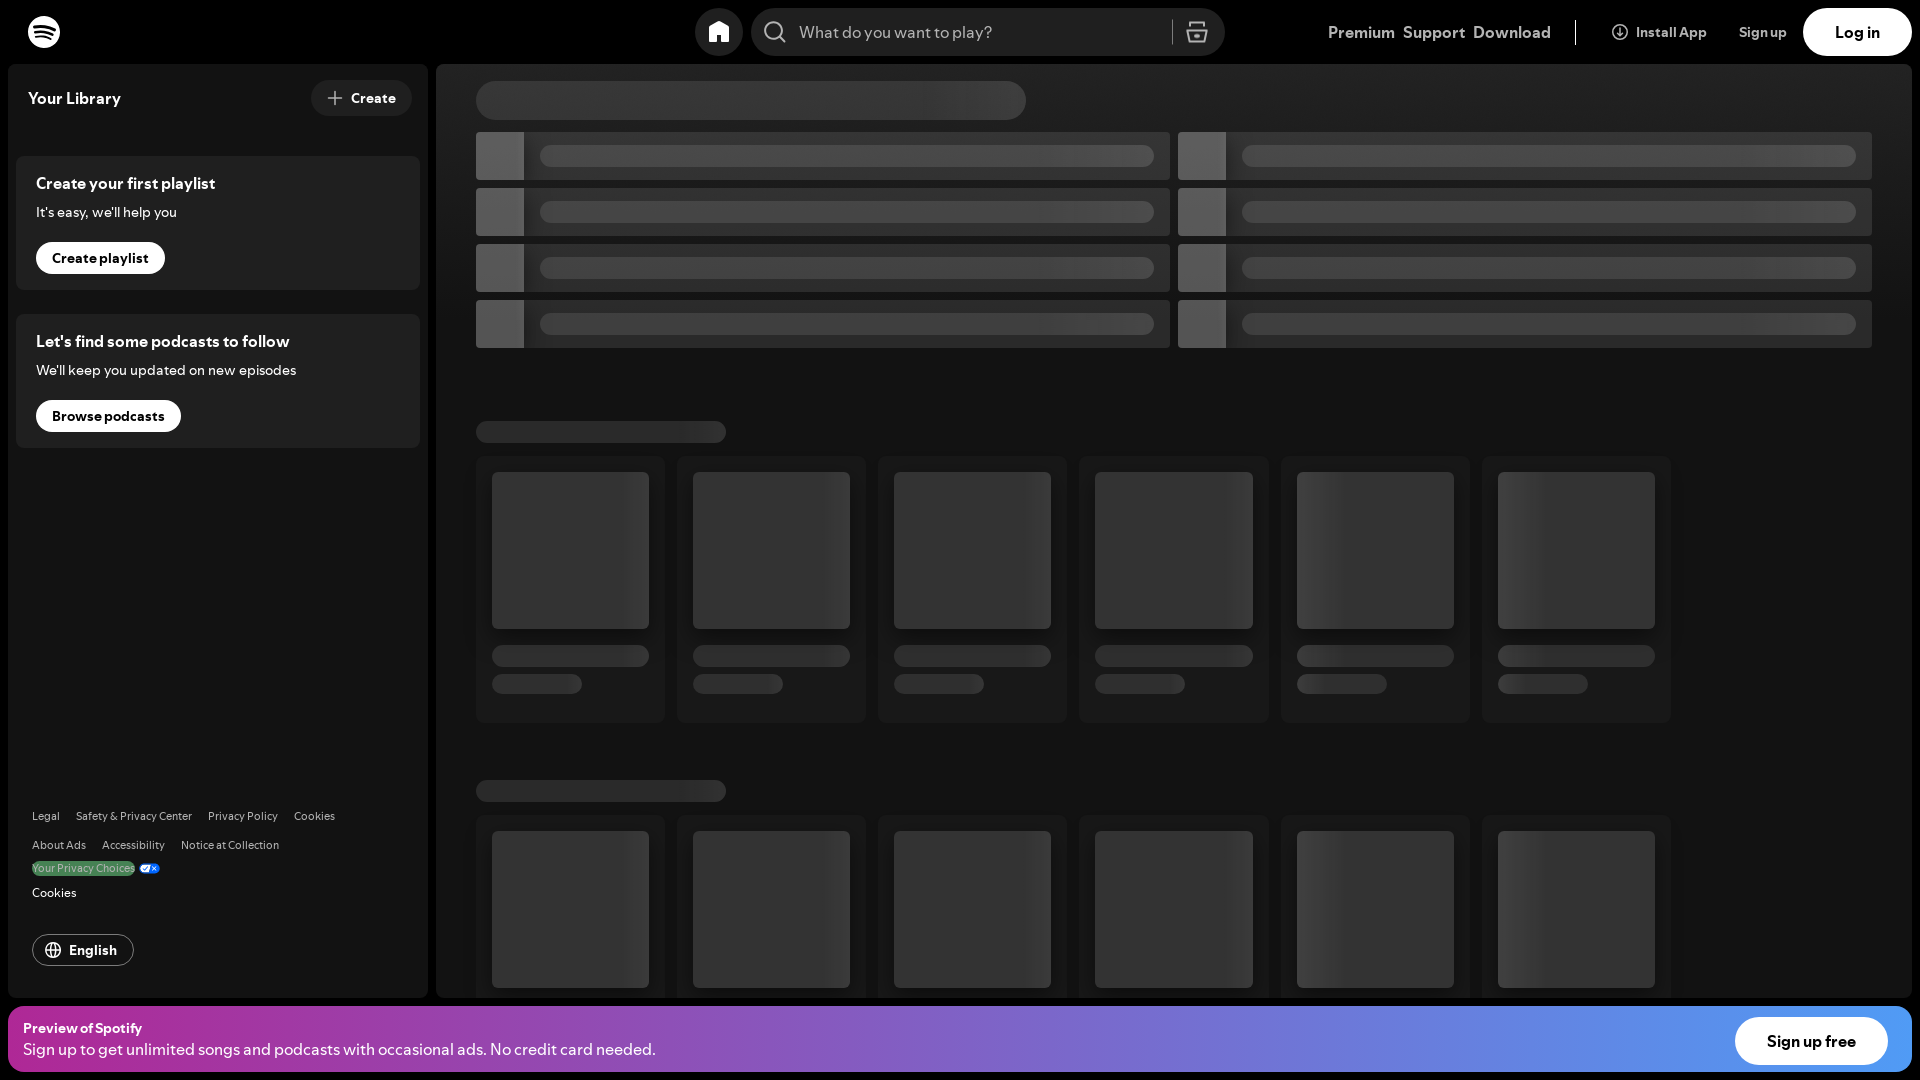

Spotify homepage fully loaded (DOM content loaded)
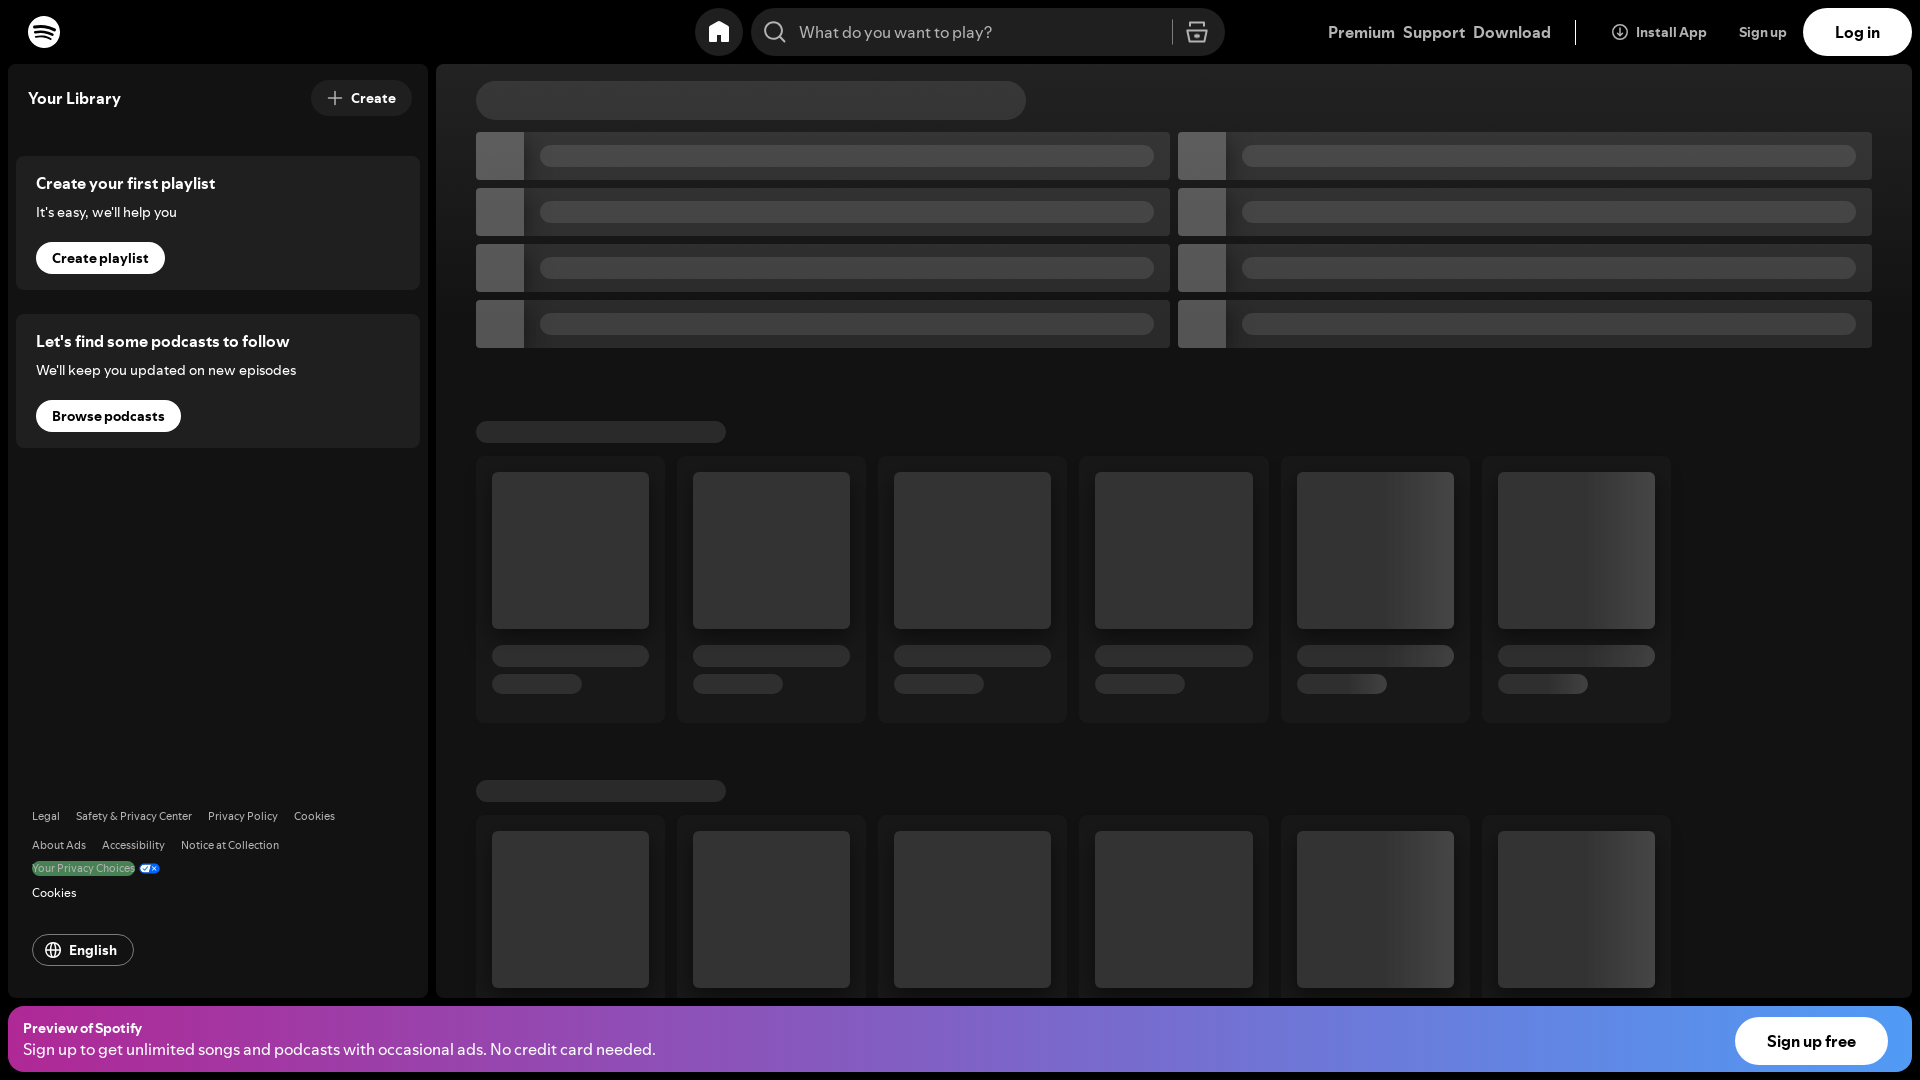

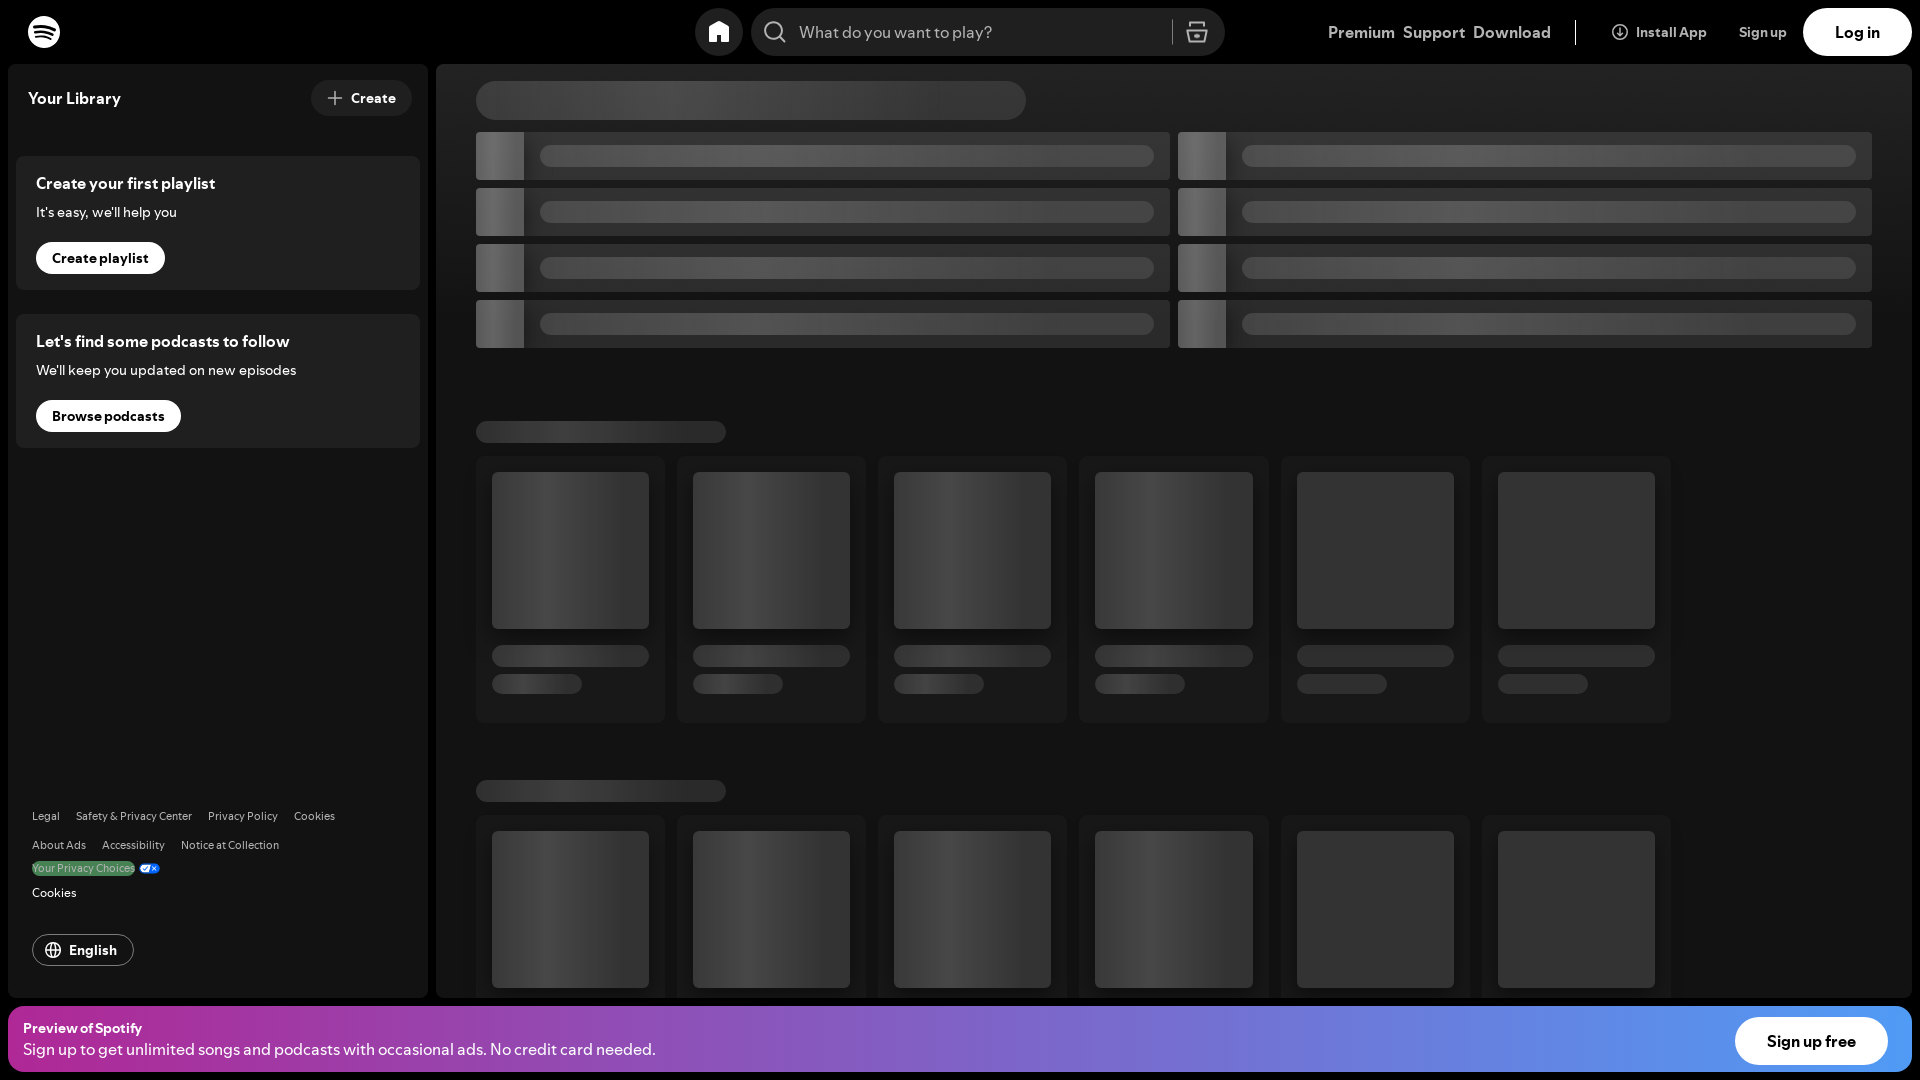